Tests file download functionality by clicking the download button on the page

Starting URL: https://www.leafground.com/file.xhtml

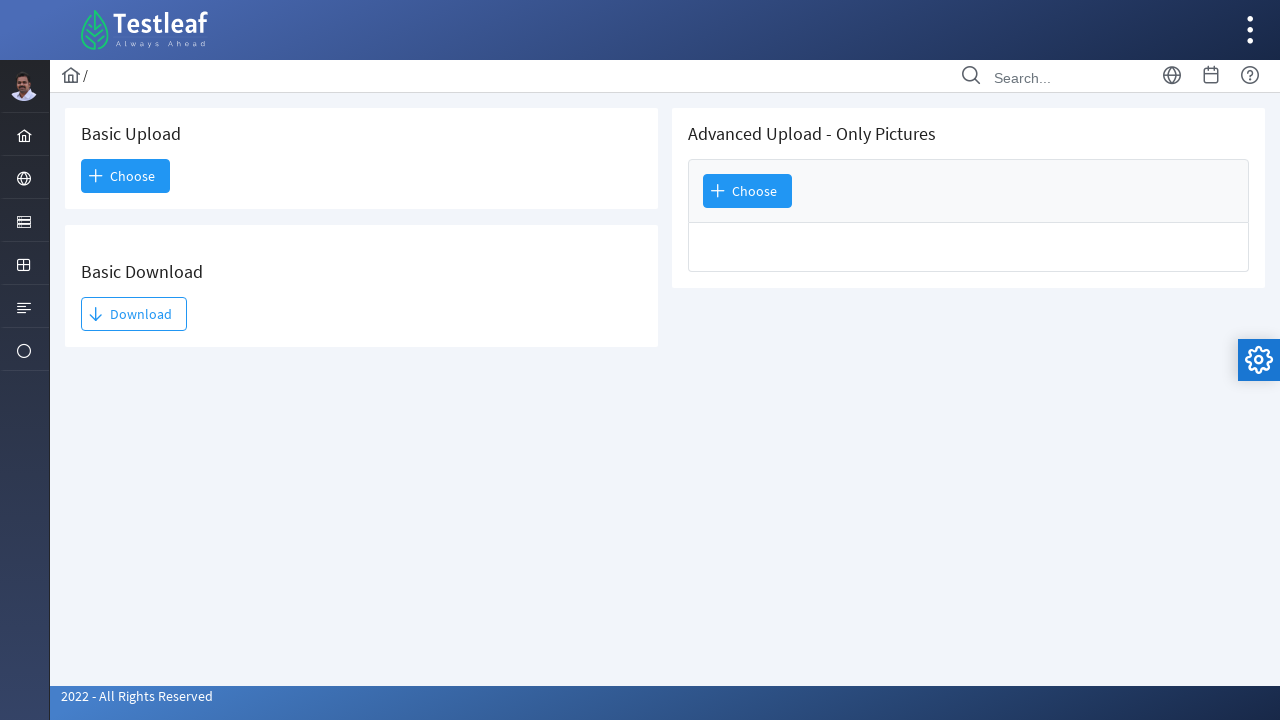

Clicked the download button to trigger file download at (134, 314) on #j_idt93\:j_idt95
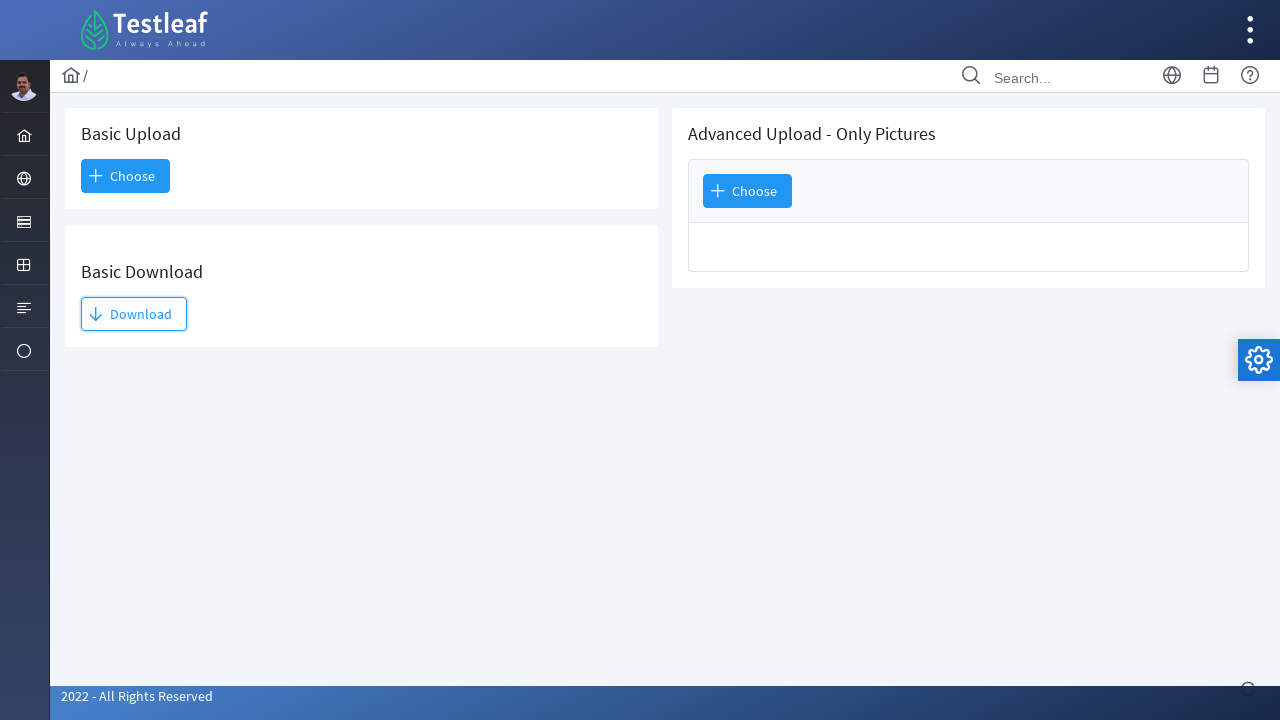

Waited 2 seconds for the download action to be processed
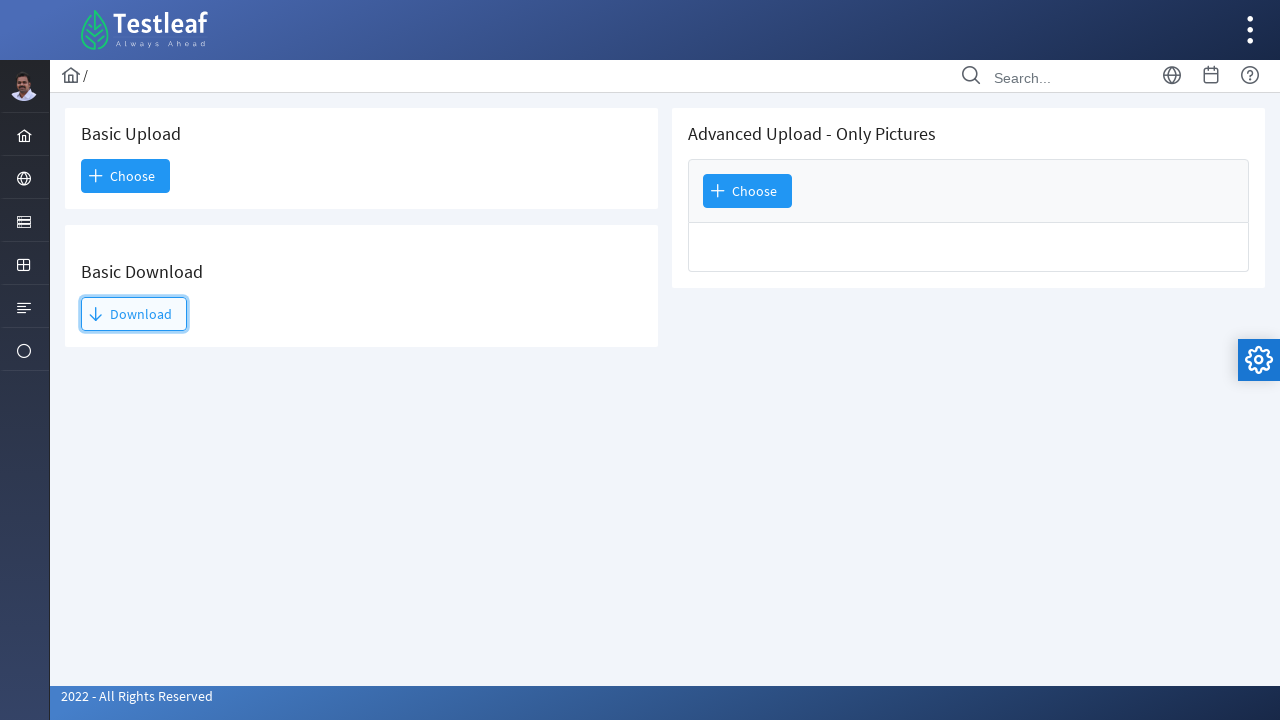

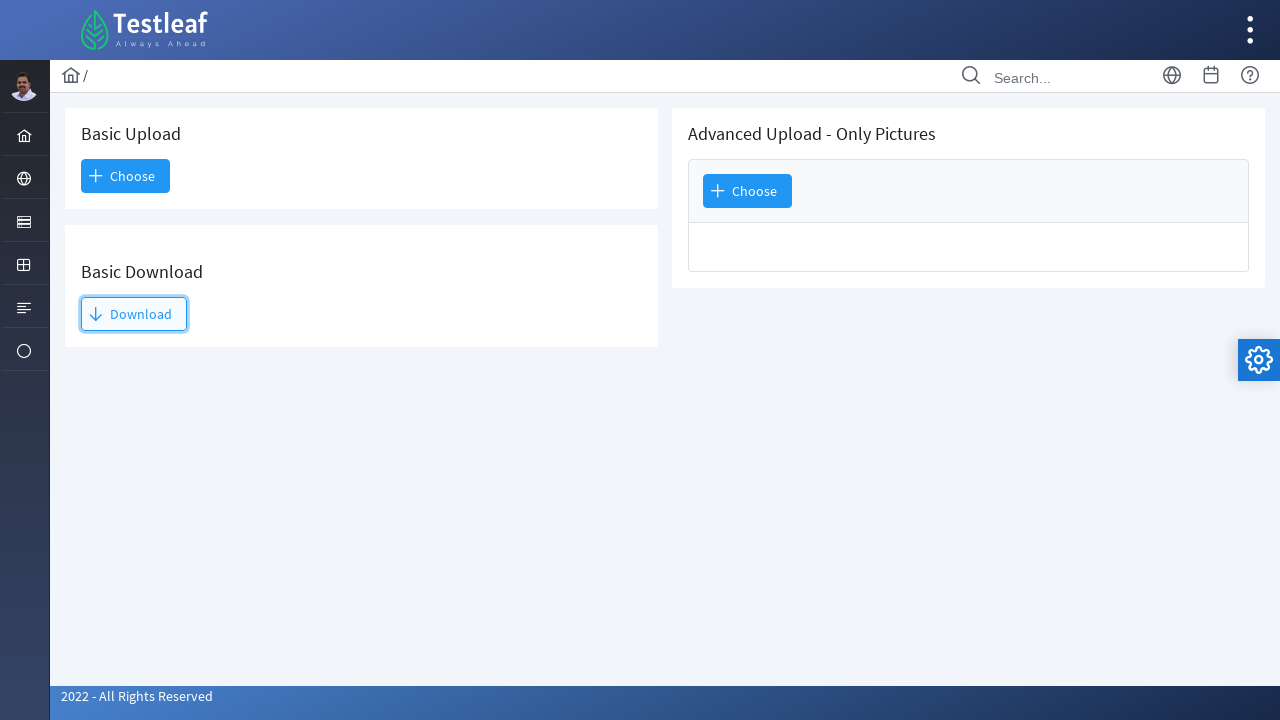